Navigates to search results, clicks on a product link and verifies sale price information is displayed

Starting URL: https://practice.automationtesting.in/?s=html

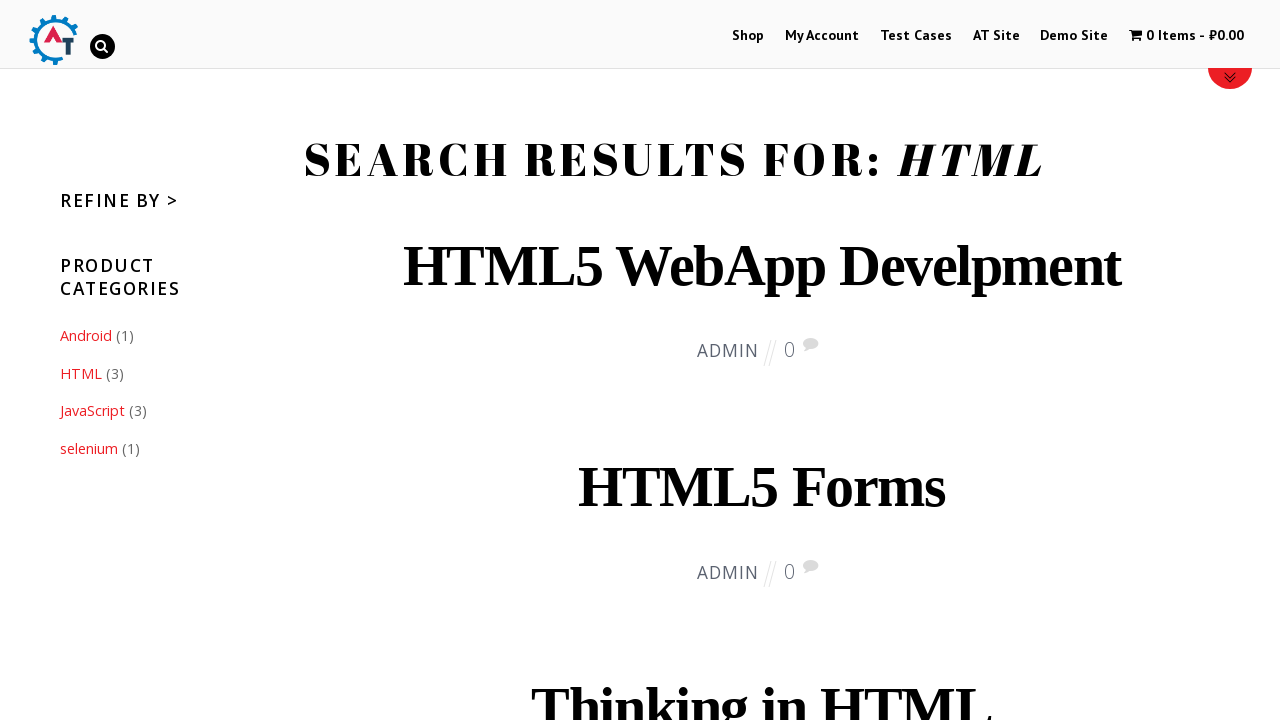

Clicked on 'Thinking in HTML' product link at (762, 689) on a[title='Thinking in HTML']
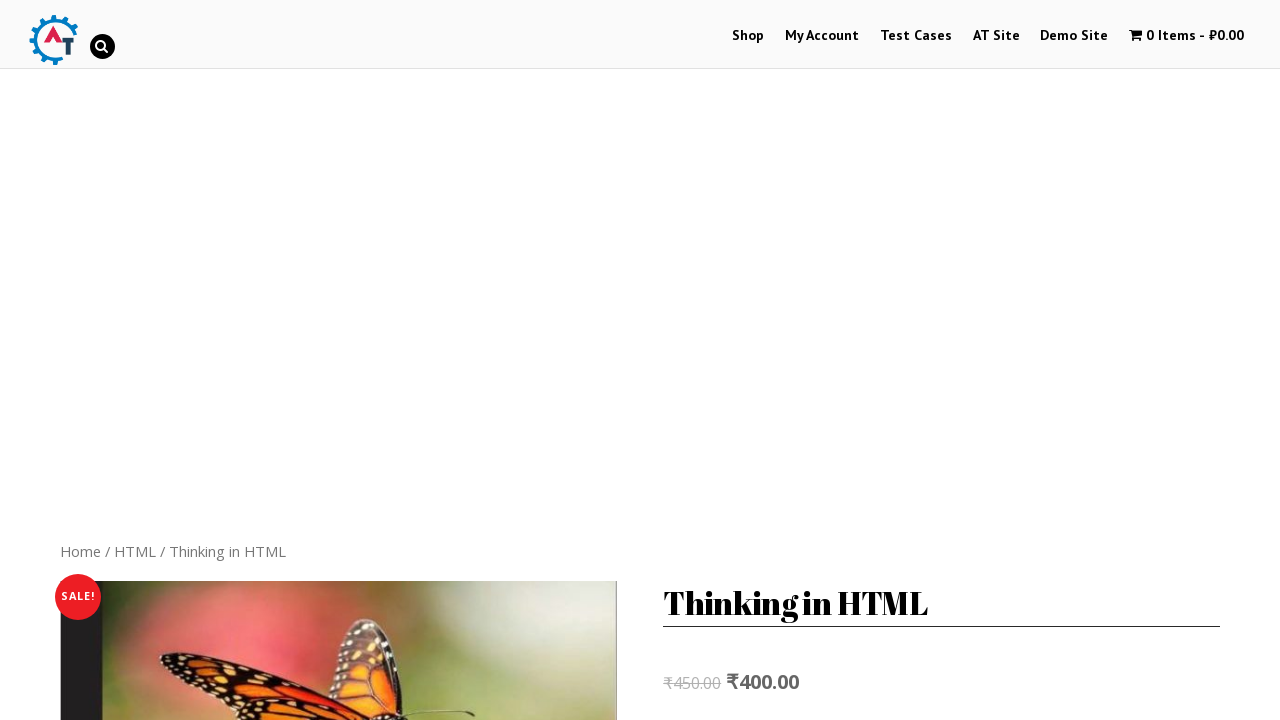

Sale badge element loaded on product page
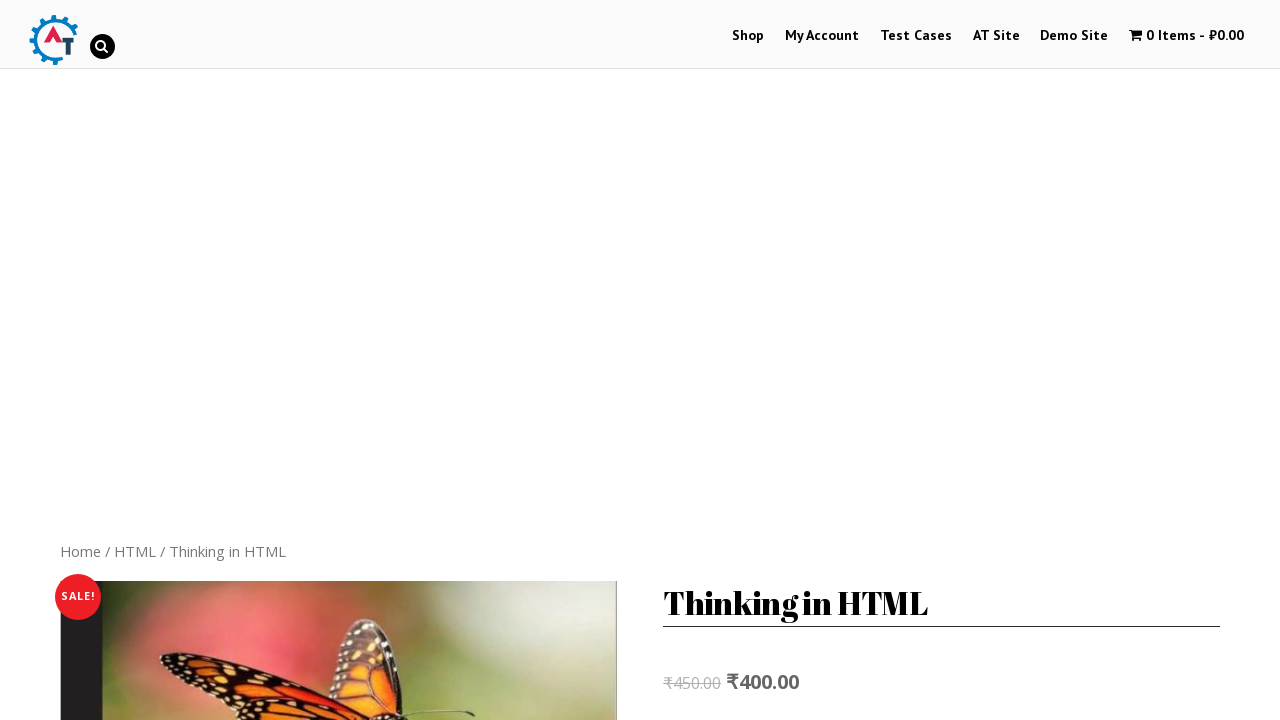

Original price (deleted) element loaded
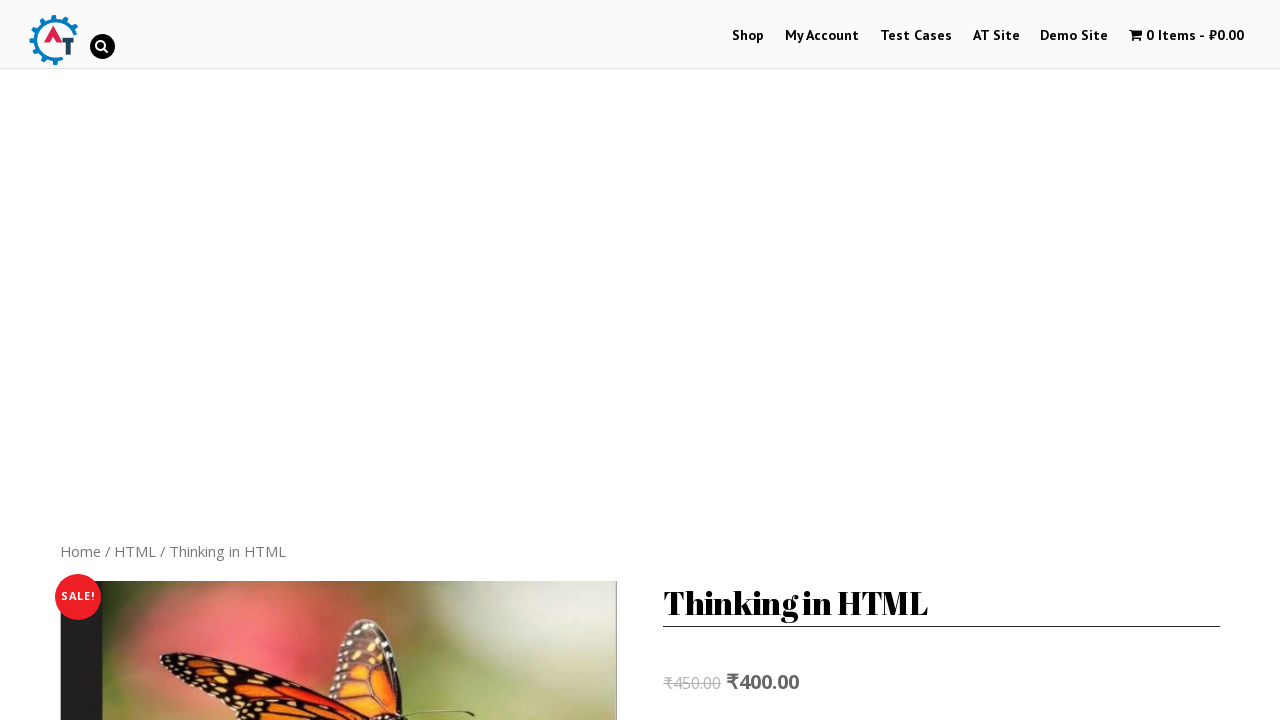

Sale price (inserted) element loaded
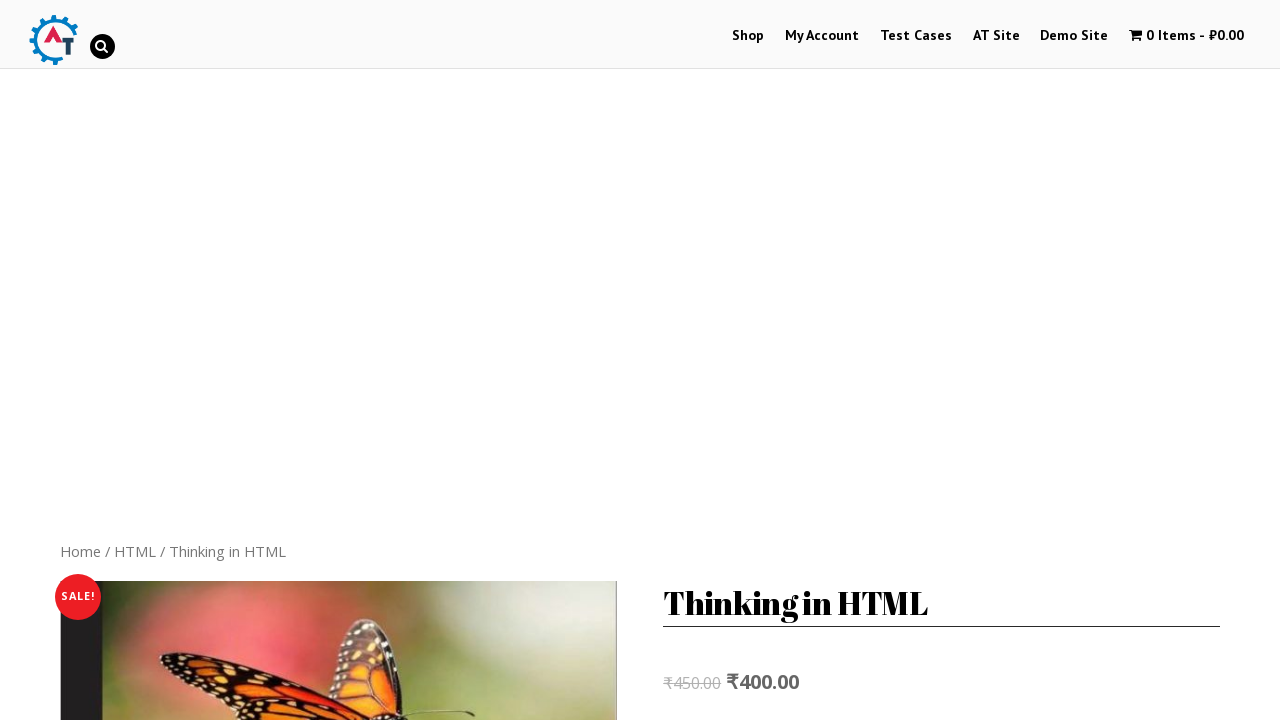

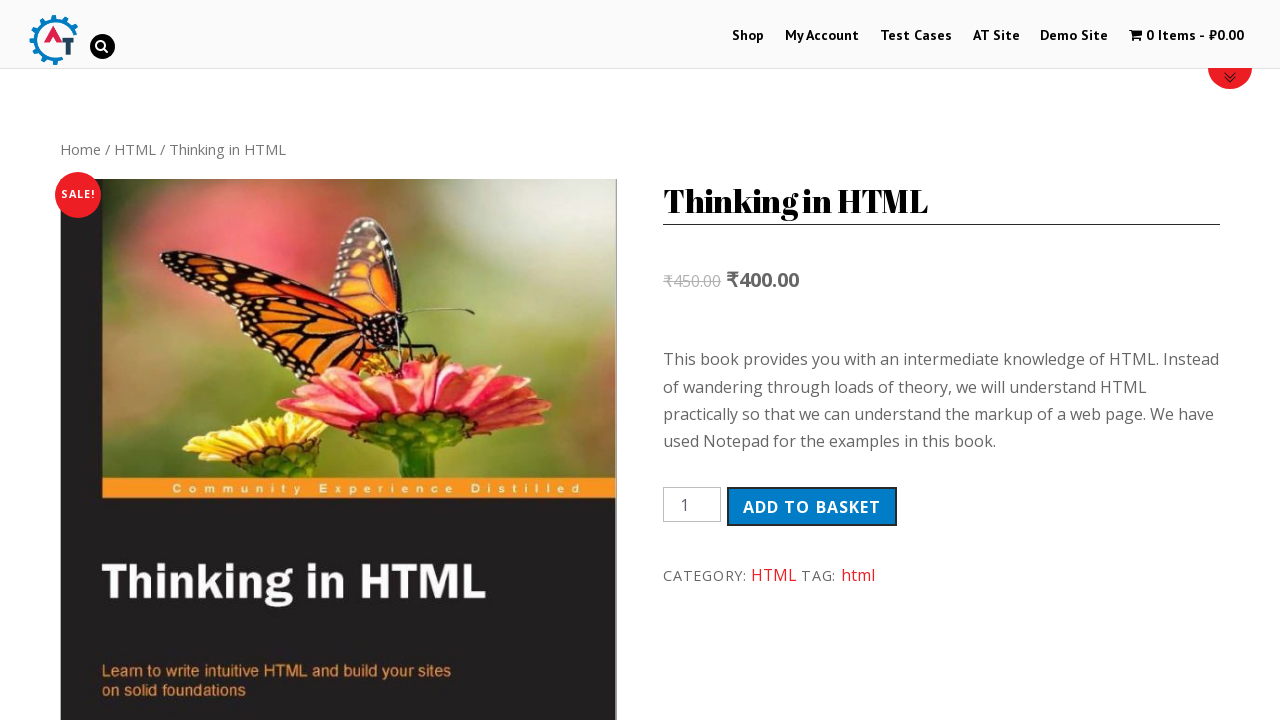